Navigates to Python.org homepage and clicks on the PyPI header link to verify it redirects to the PyPI website

Starting URL: https://www.python.org/

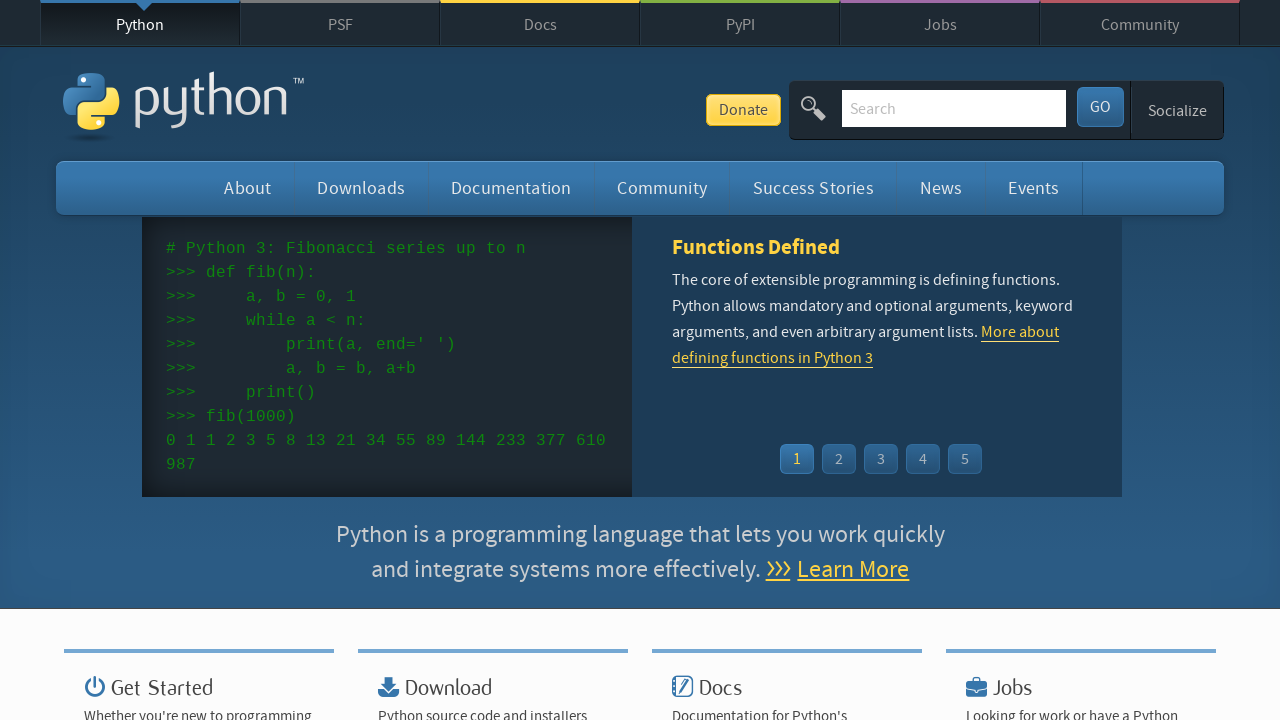

Navigated to Python.org homepage
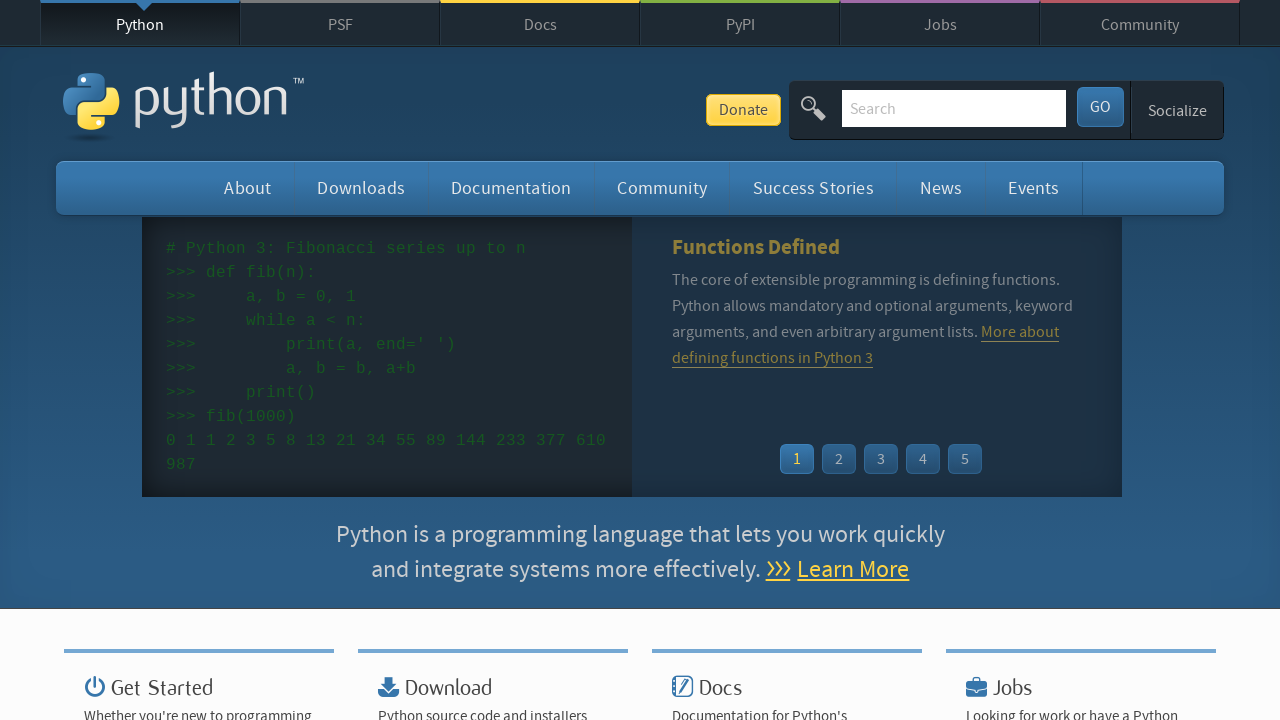

Clicked on PyPI header link at (740, 24) on #top > nav > ul > li.pypi-meta > a
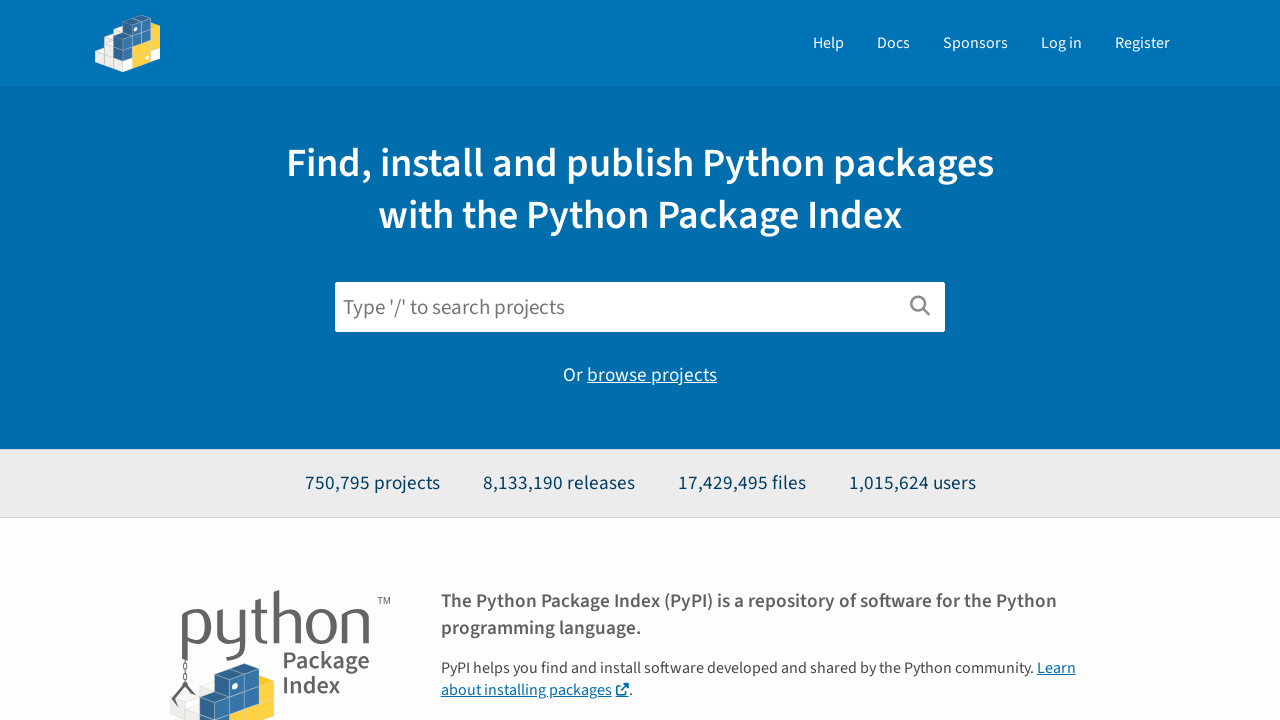

Successfully redirected to PyPI website
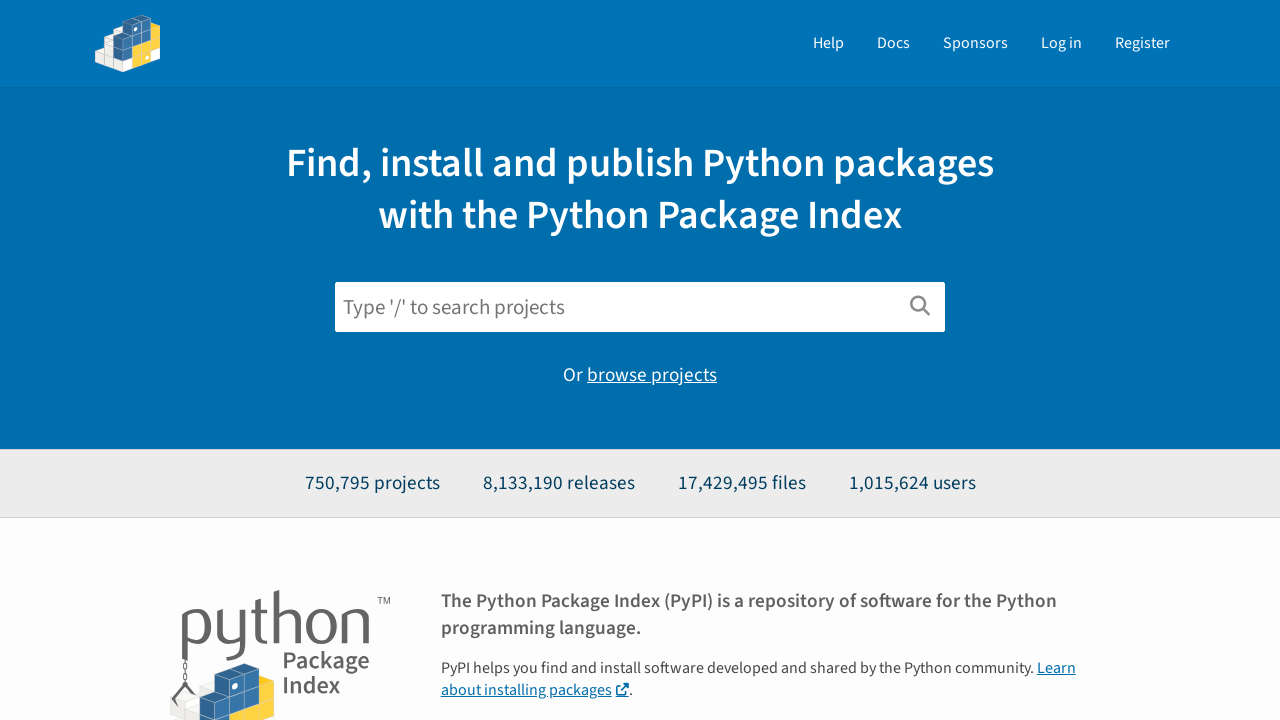

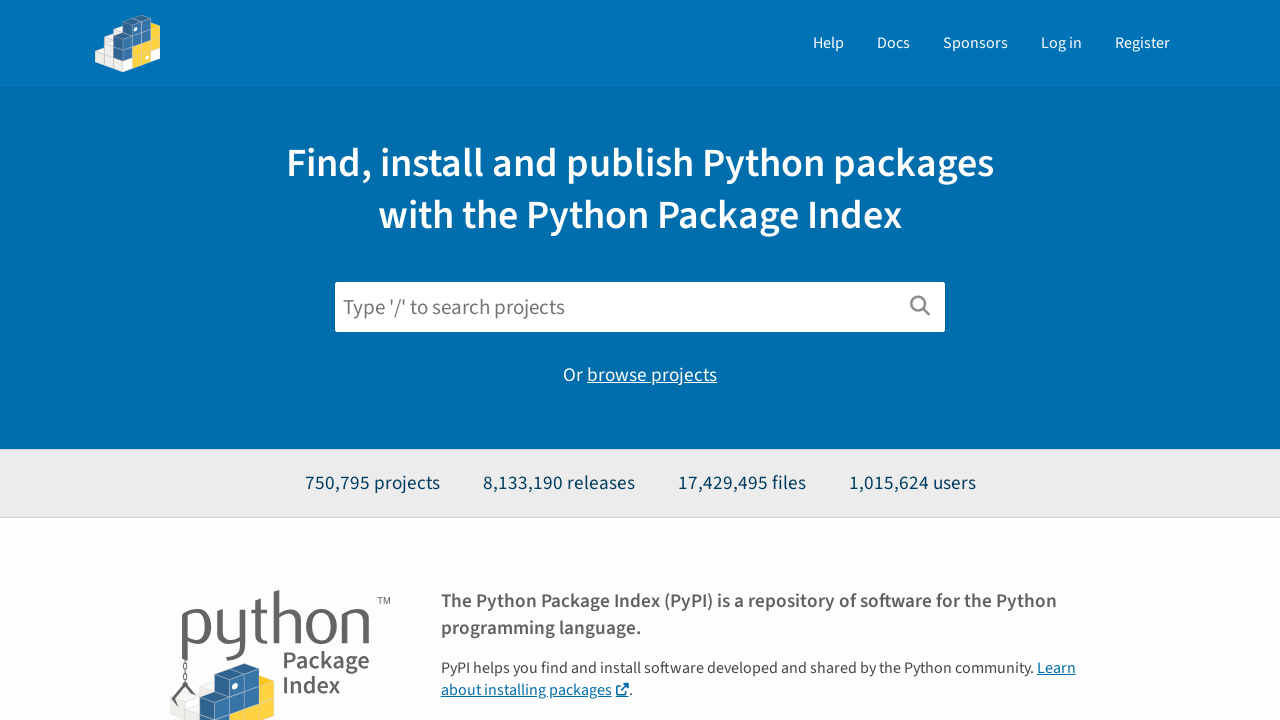